Tests JavaScript alert handling by entering a name, clicking the alert button, and accepting the alert dialog

Starting URL: https://rahulshettyacademy.com/AutomationPractice/

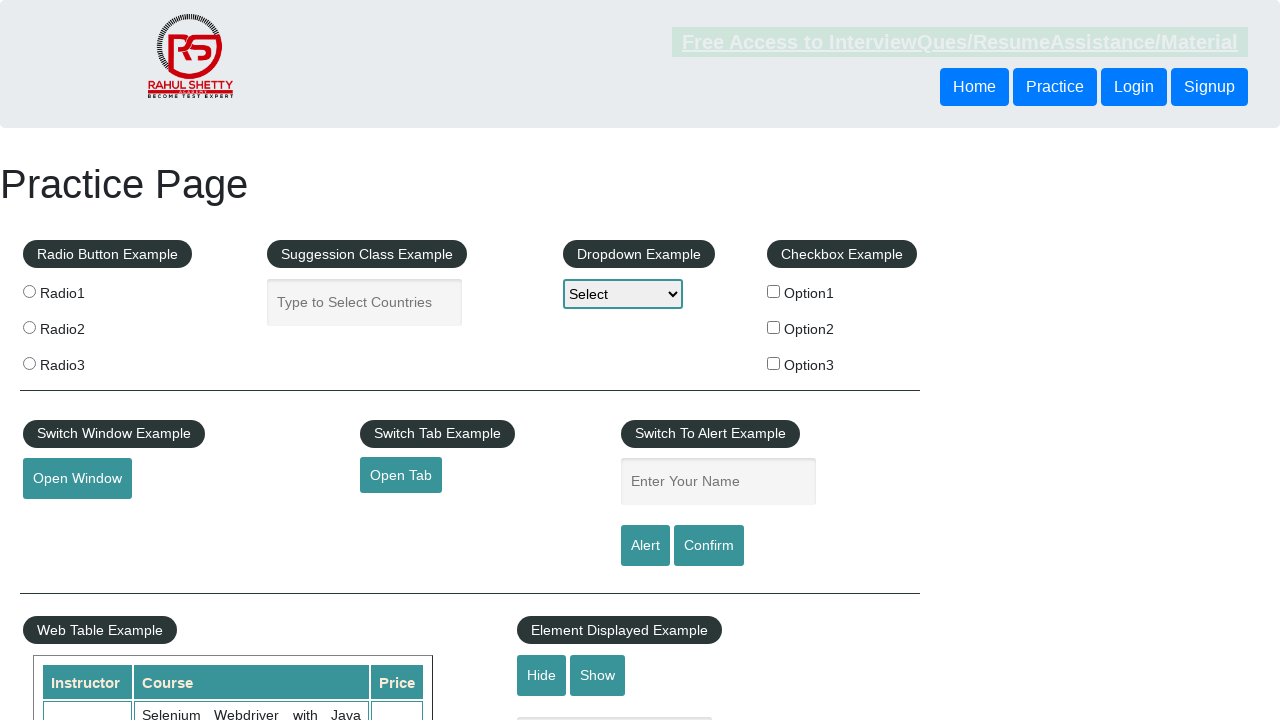

Filled name input field with 'Biswajit' on #name
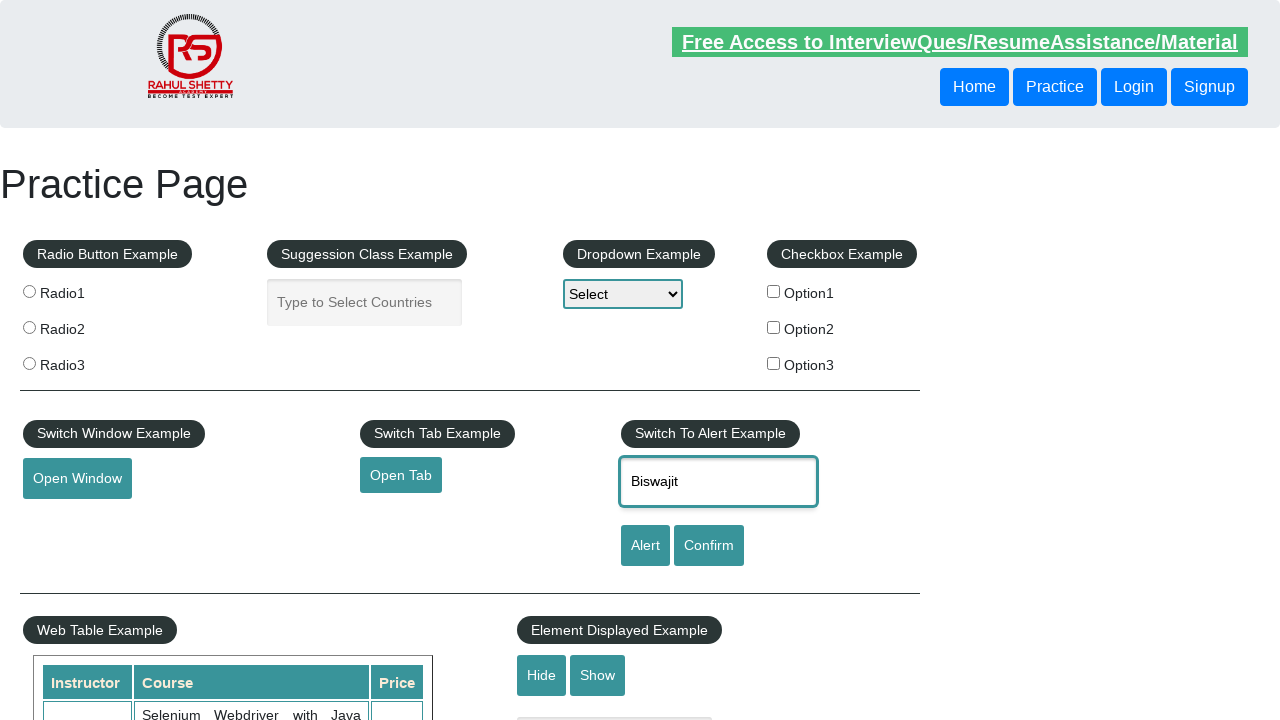

Clicked alert button to trigger JavaScript alert at (645, 546) on #alertbtn
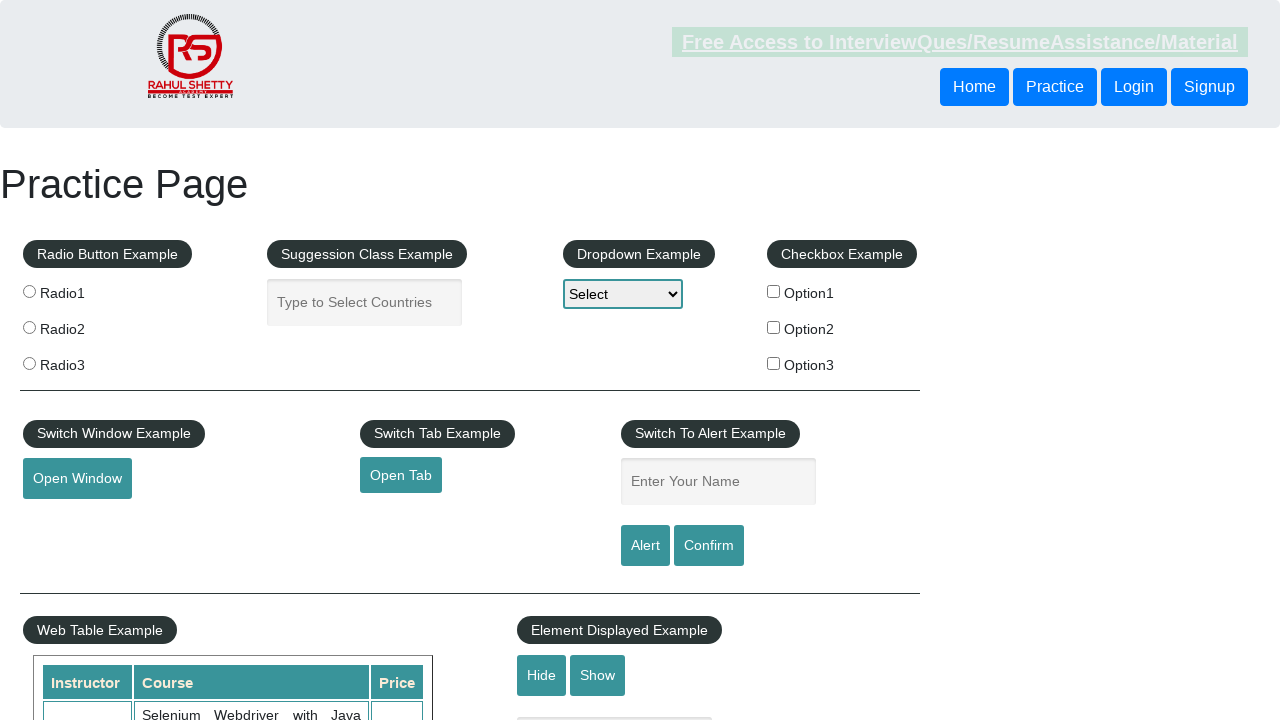

Set up dialog handler to accept JavaScript alert
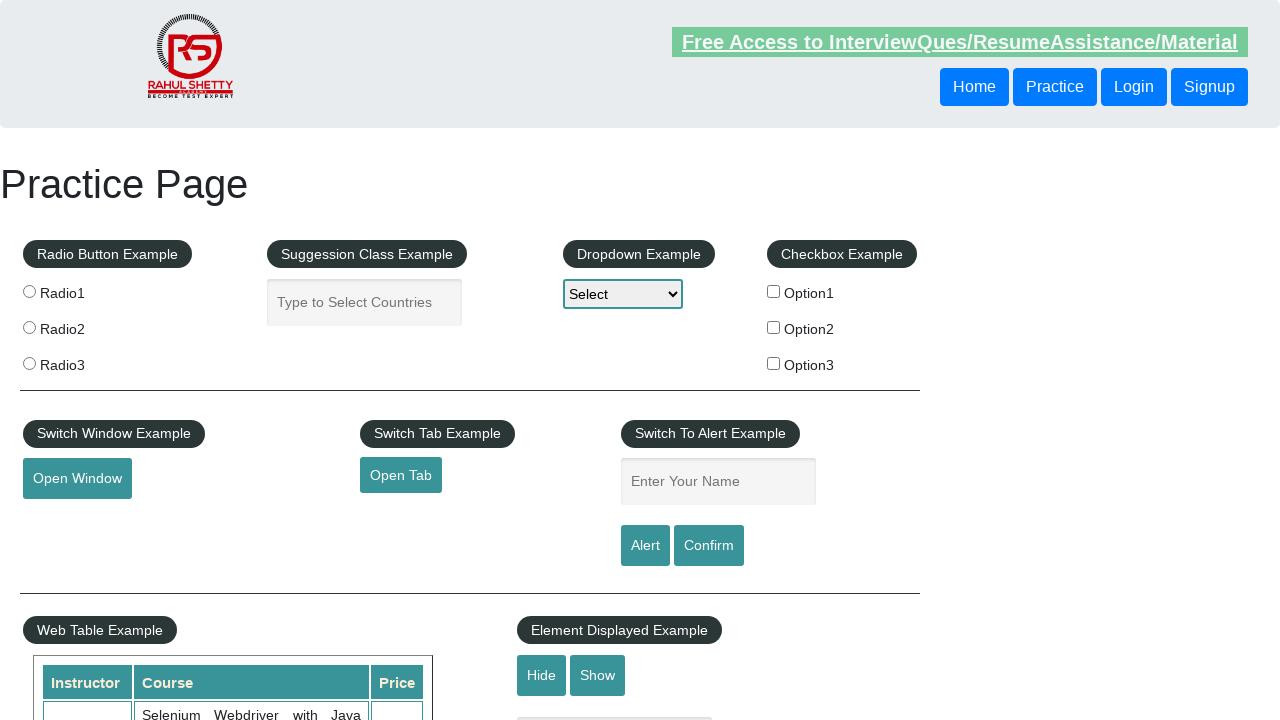

Waited 1 second for alert processing to complete
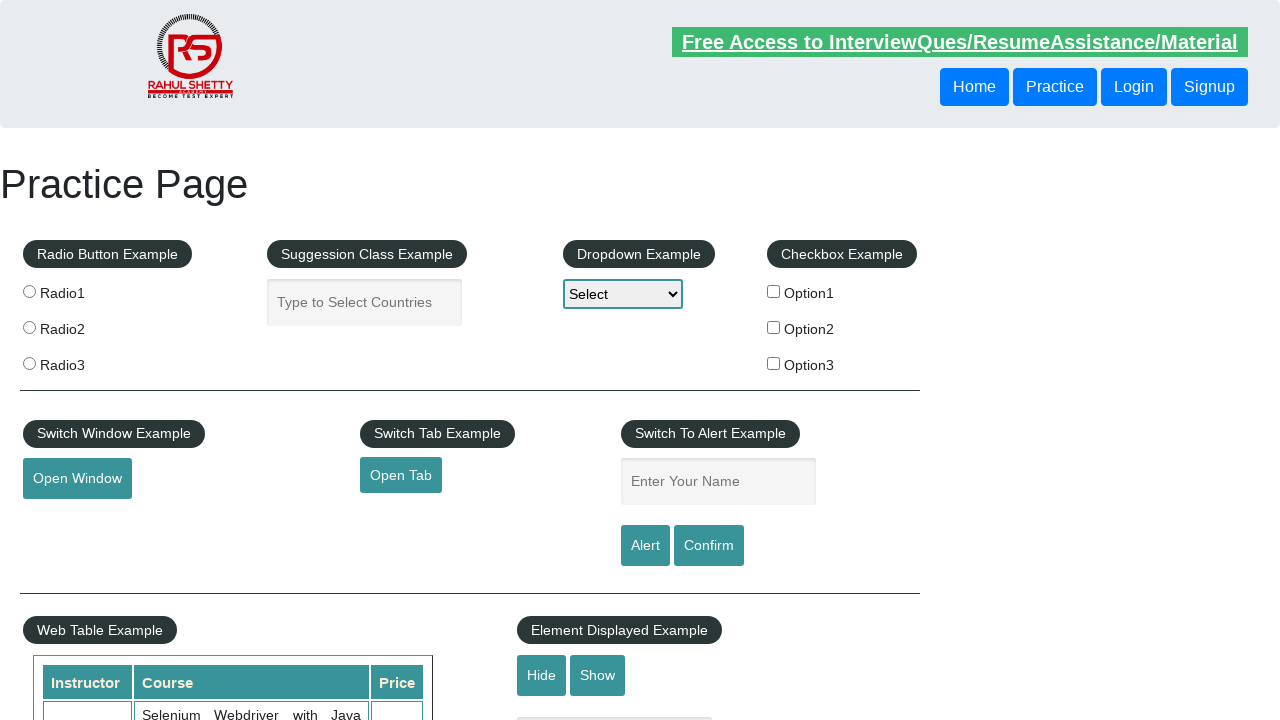

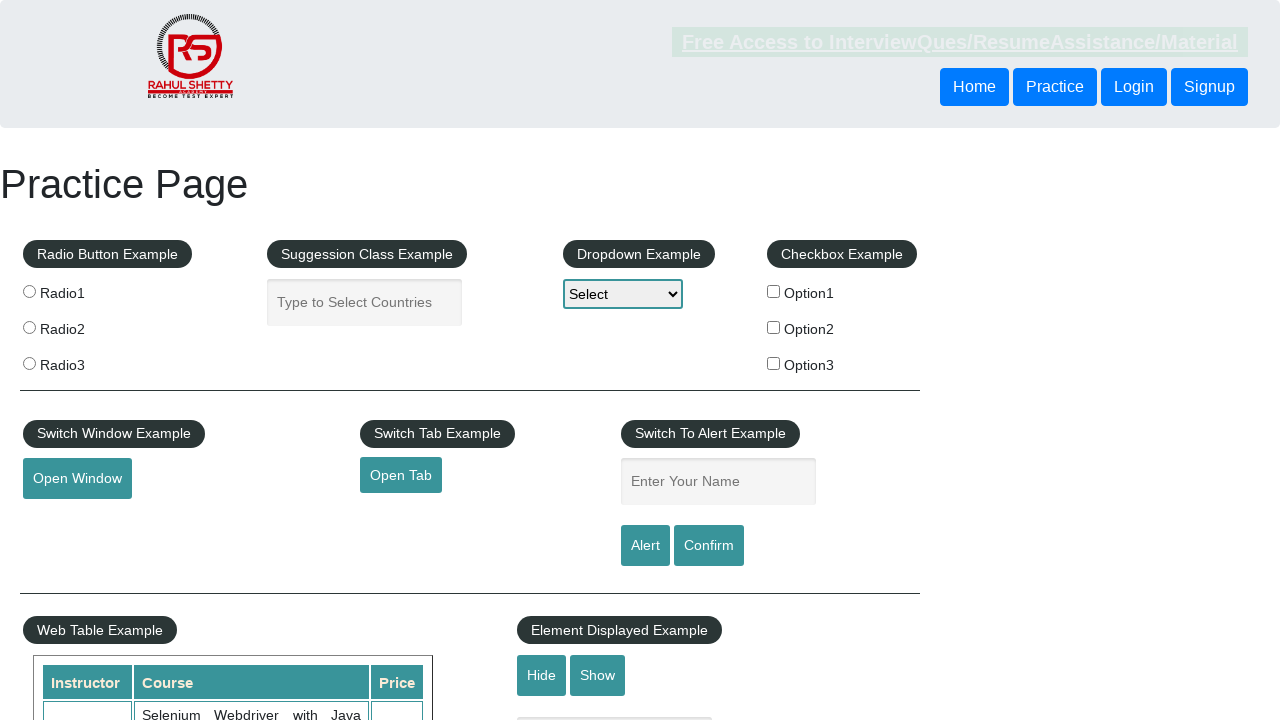